Tests basic browser navigation actions including refresh, back, and forward on the VWO application page

Starting URL: https://app.vwo.com

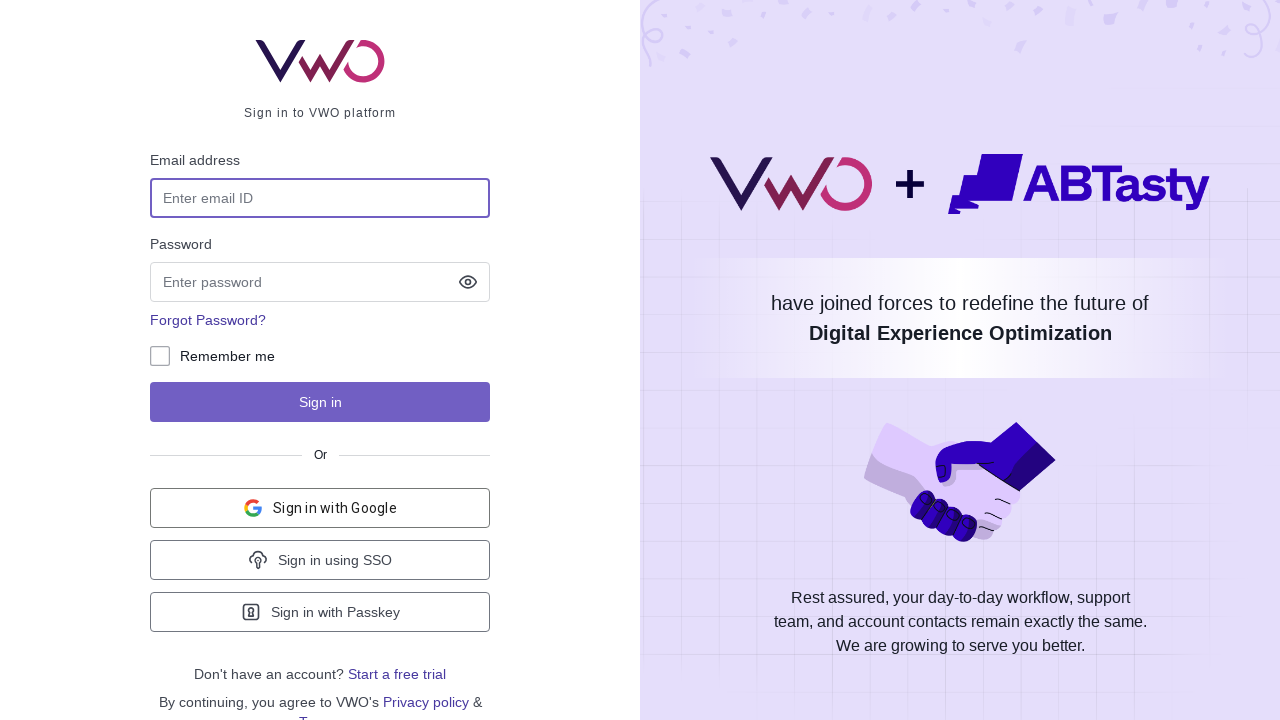

Refreshed the VWO application page
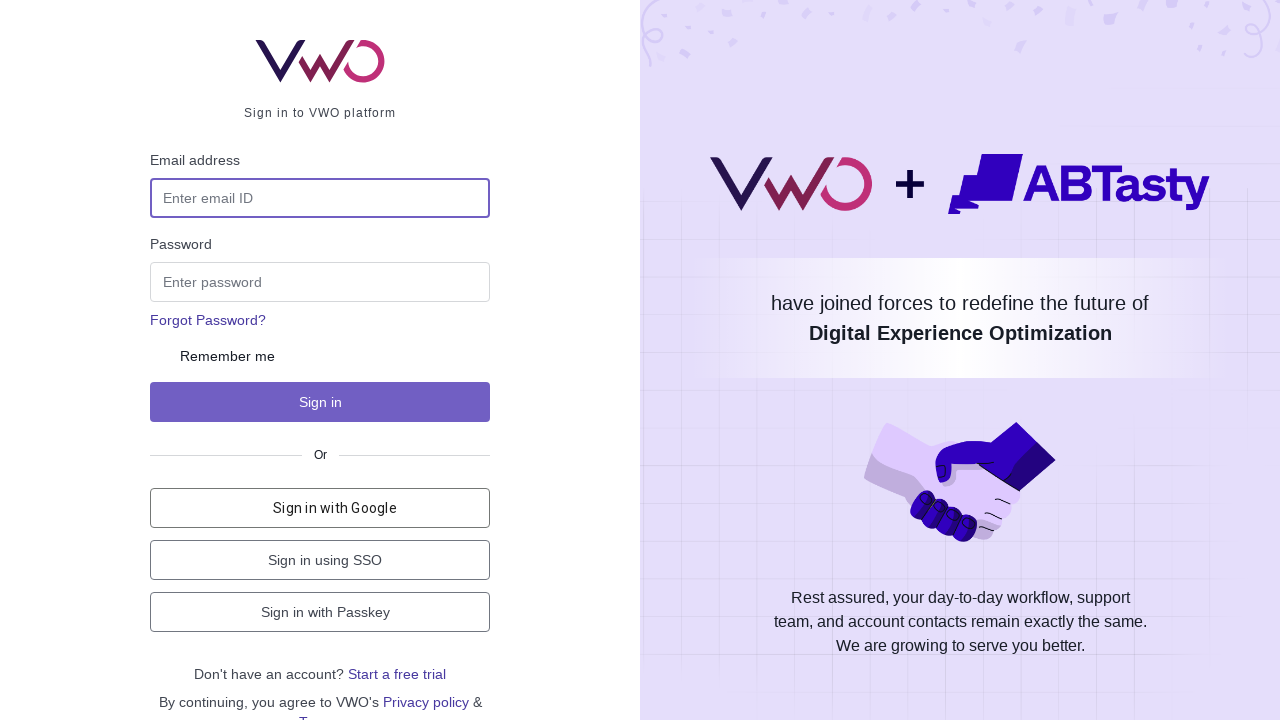

Navigated back in browser history
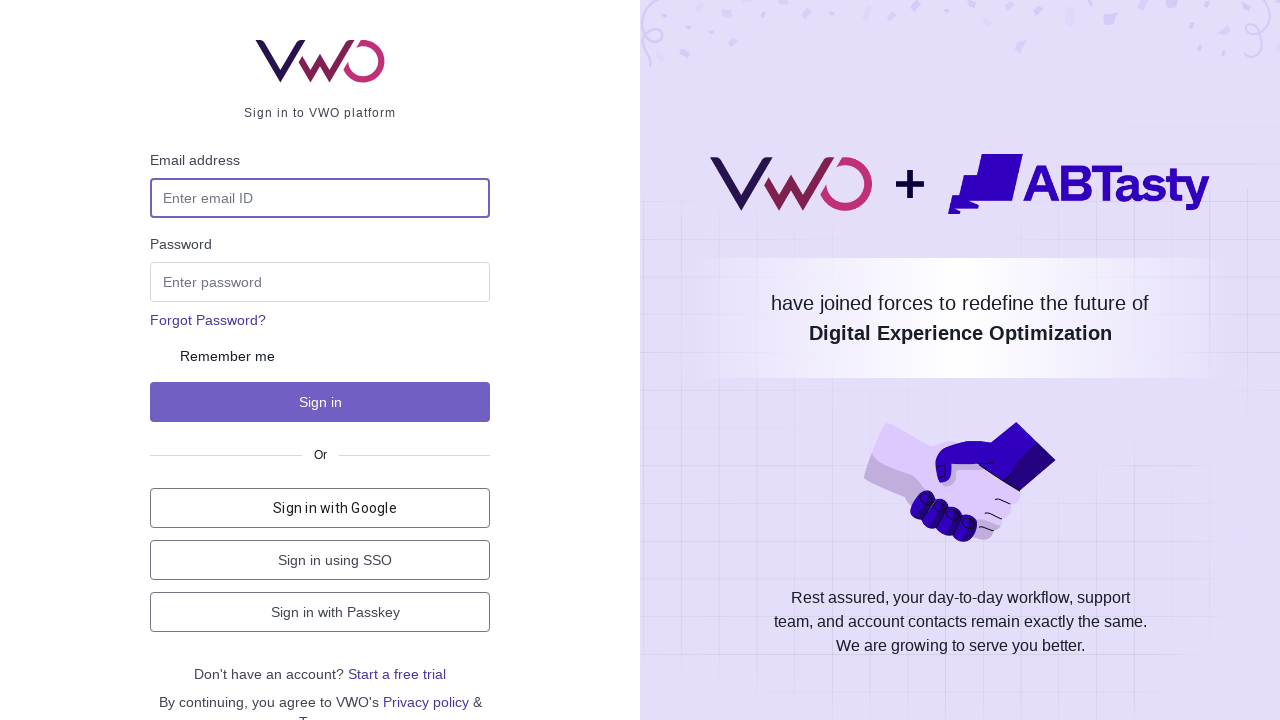

Navigated forward in browser history
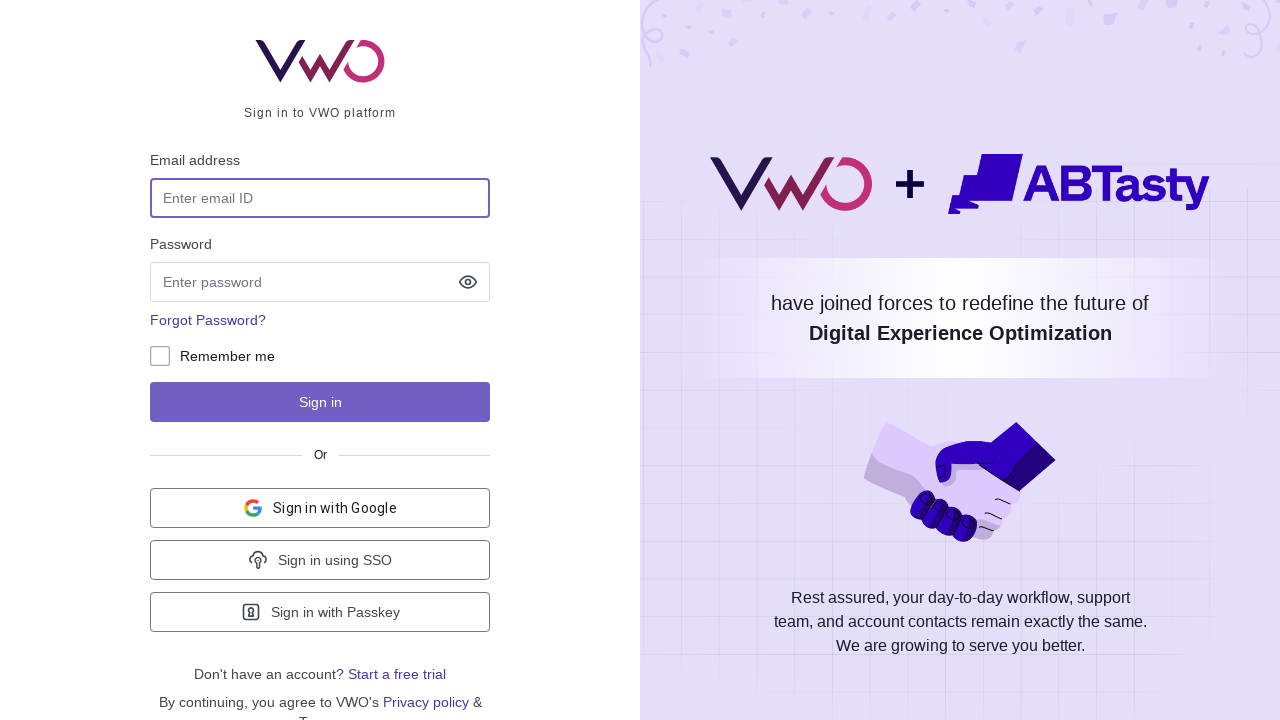

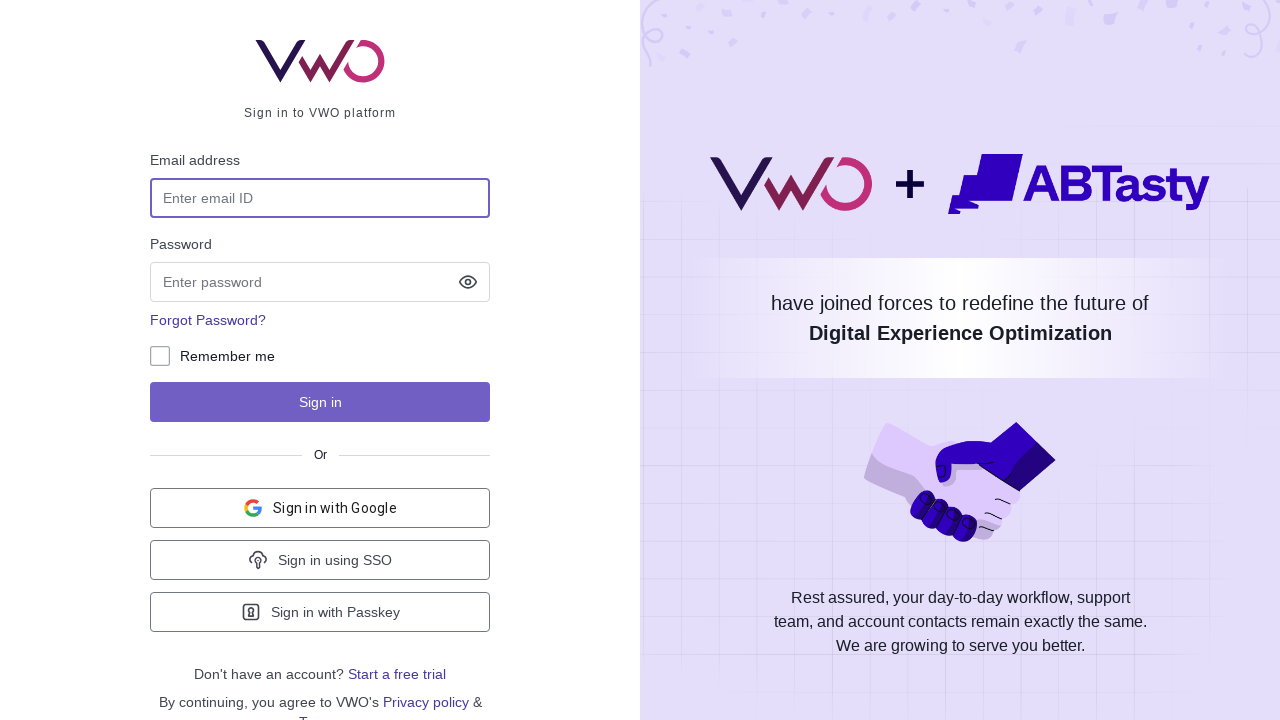